Tests checkbox interaction on jQueryUI demo page by switching to an iframe and clicking on a checkbox element

Starting URL: https://jqueryui.com/checkboxradio/

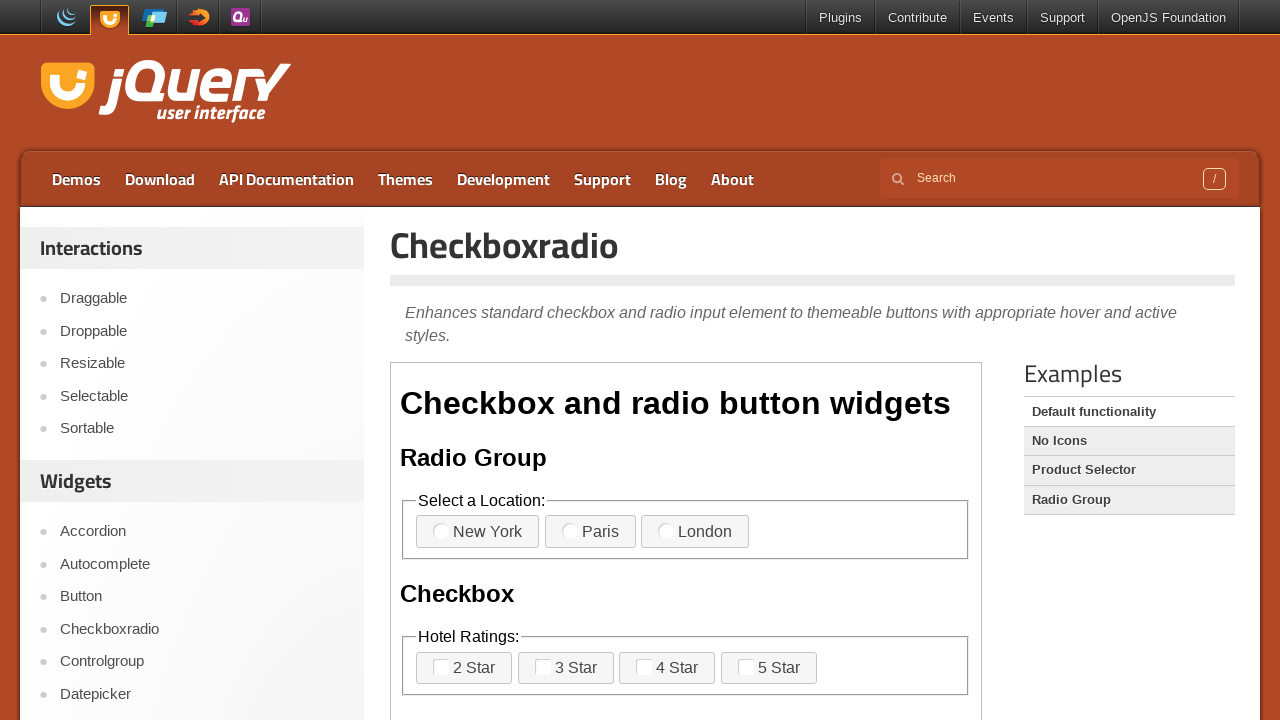

Located and switched to the jQueryUI demo iframe
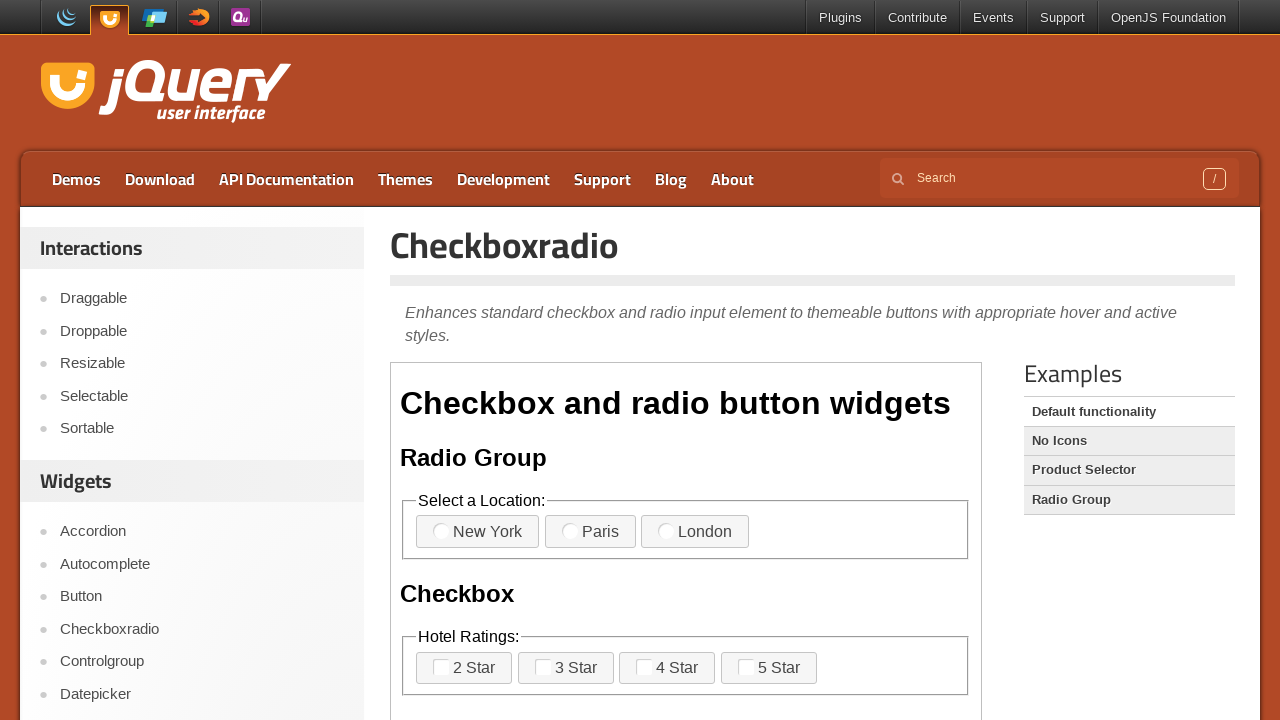

Located the 9th checkbox element in the iframe
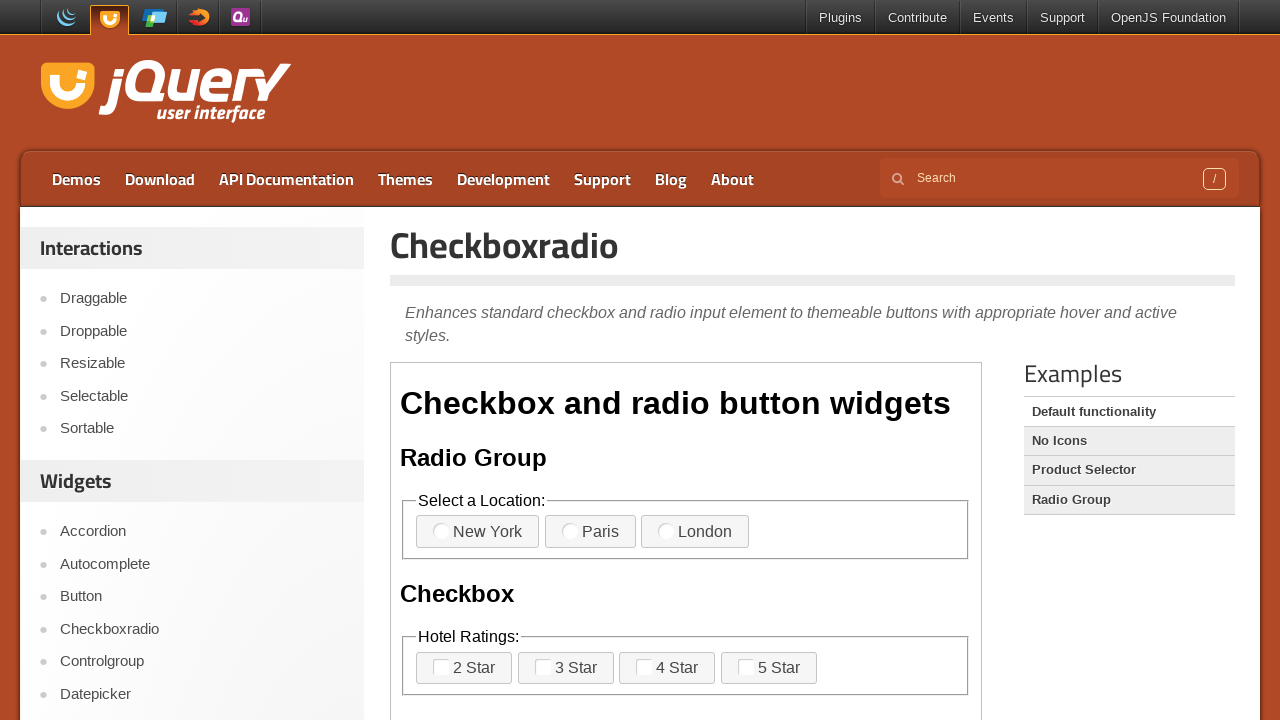

Clicked on the checkbox to toggle its state at (576, 360) on xpath=//iframe >> nth=0 >> internal:control=enter-frame >> span.ui-checkboxradio
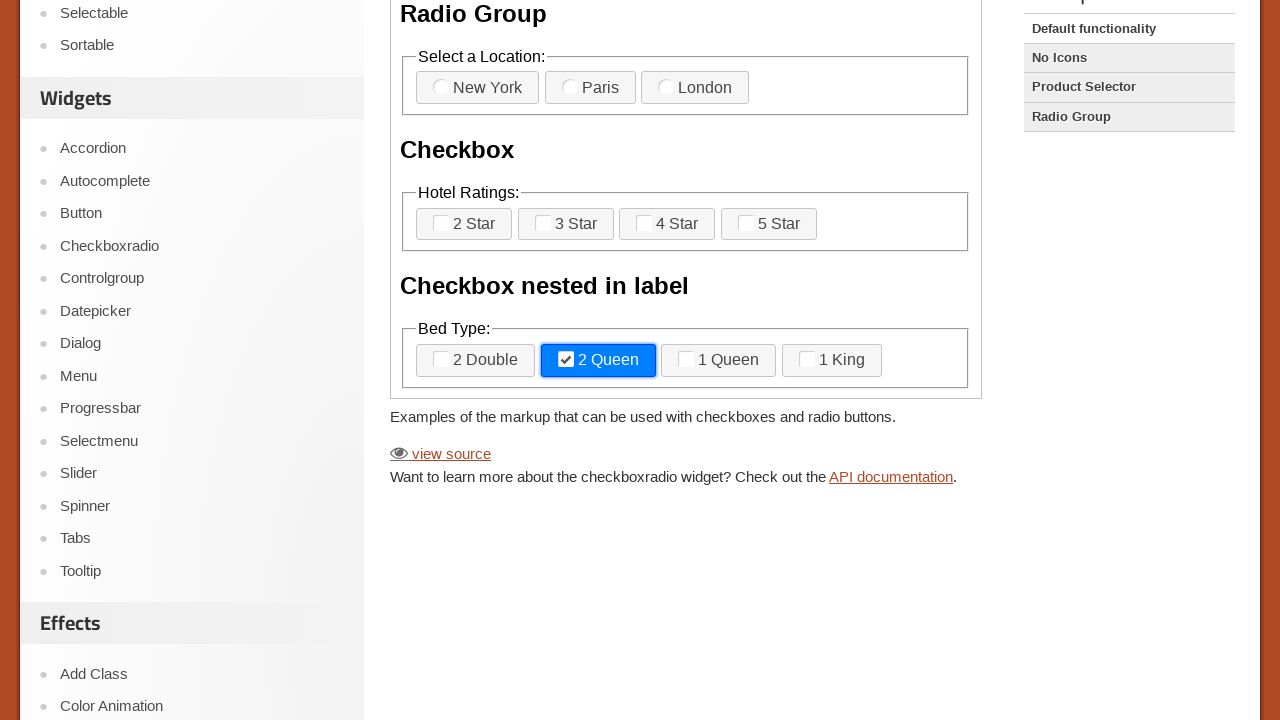

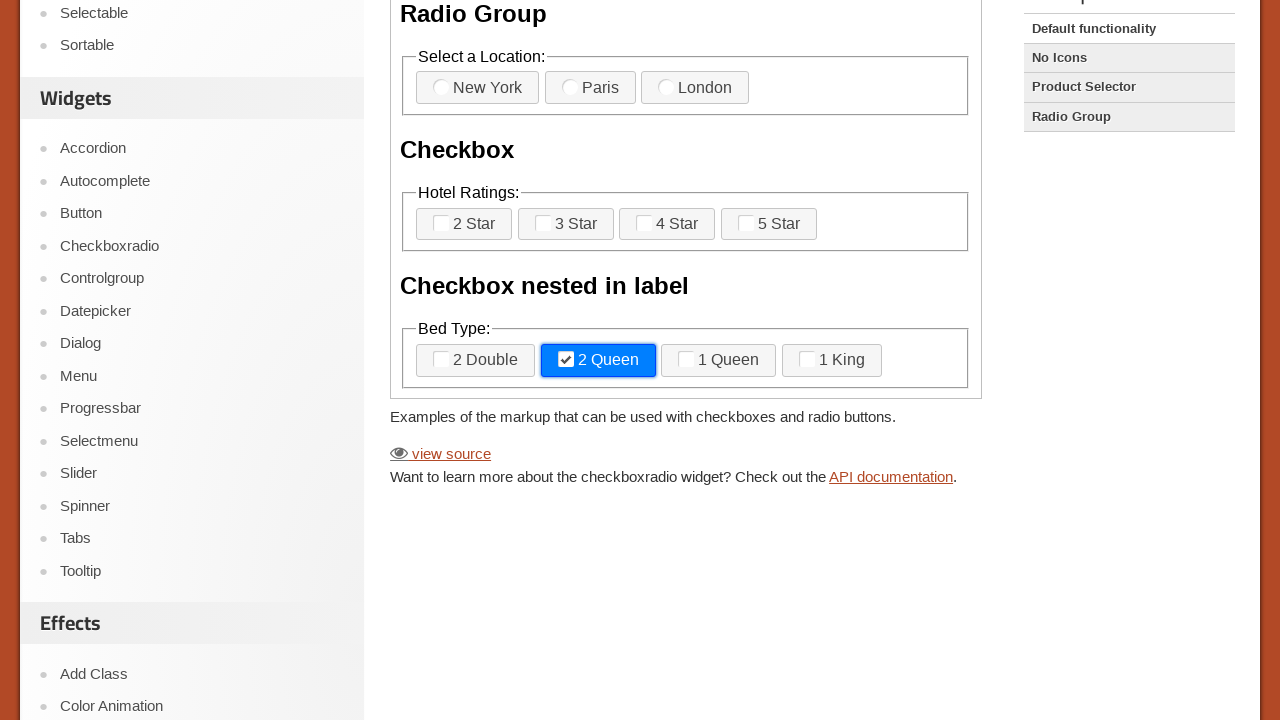